Tests interacting with a checkbox element after page refresh

Starting URL: https://www.letskodeit.com/practice

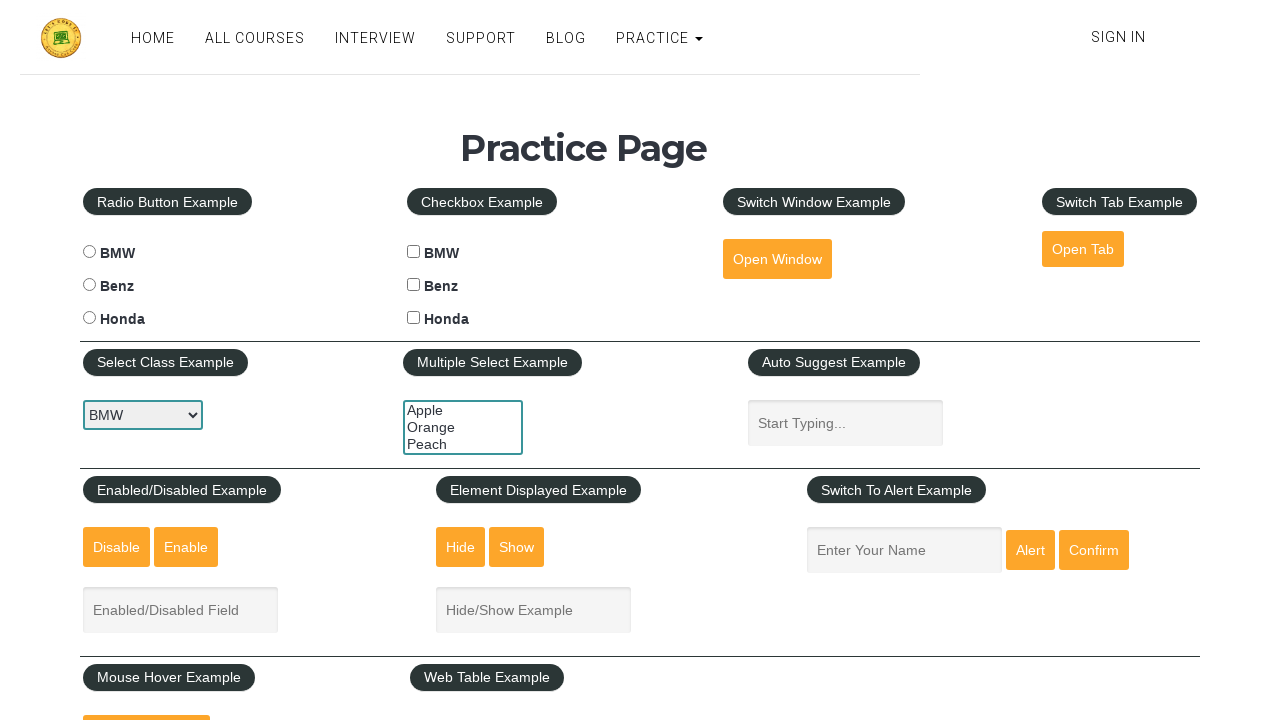

Reloaded the page to test stale element handling
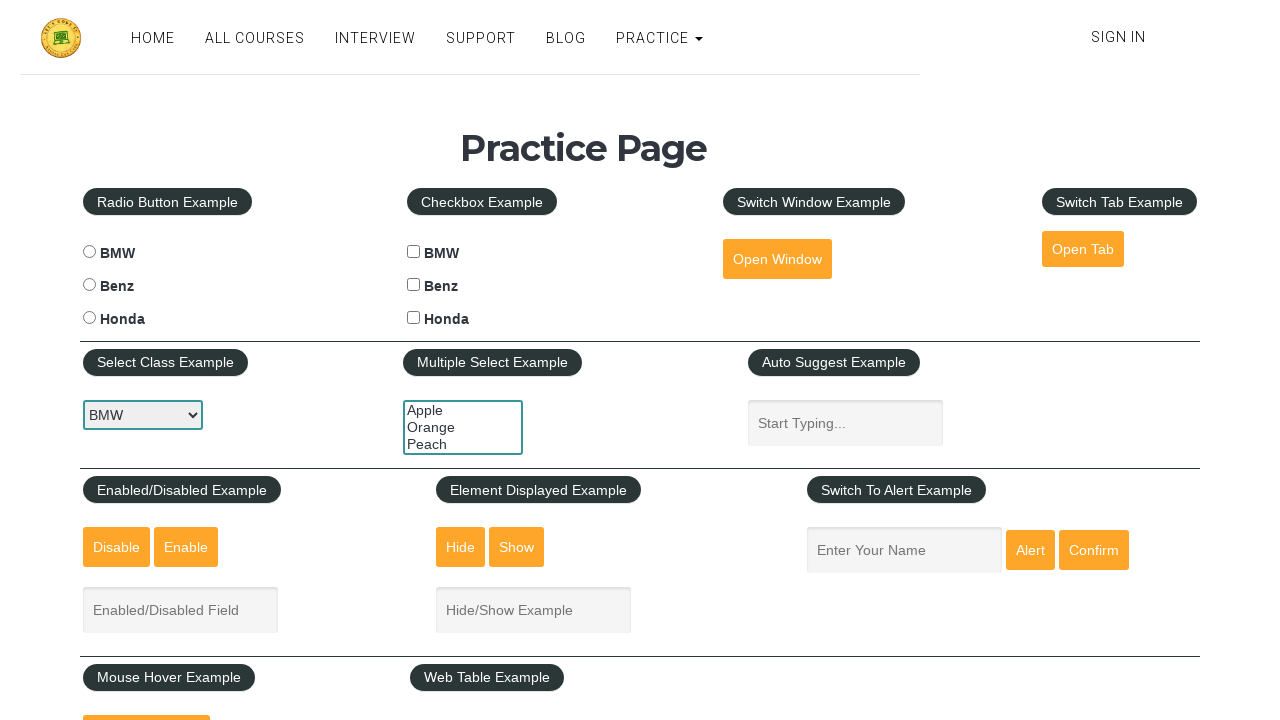

Clicked the BMW checkbox element at (414, 252) on #bmwcheck
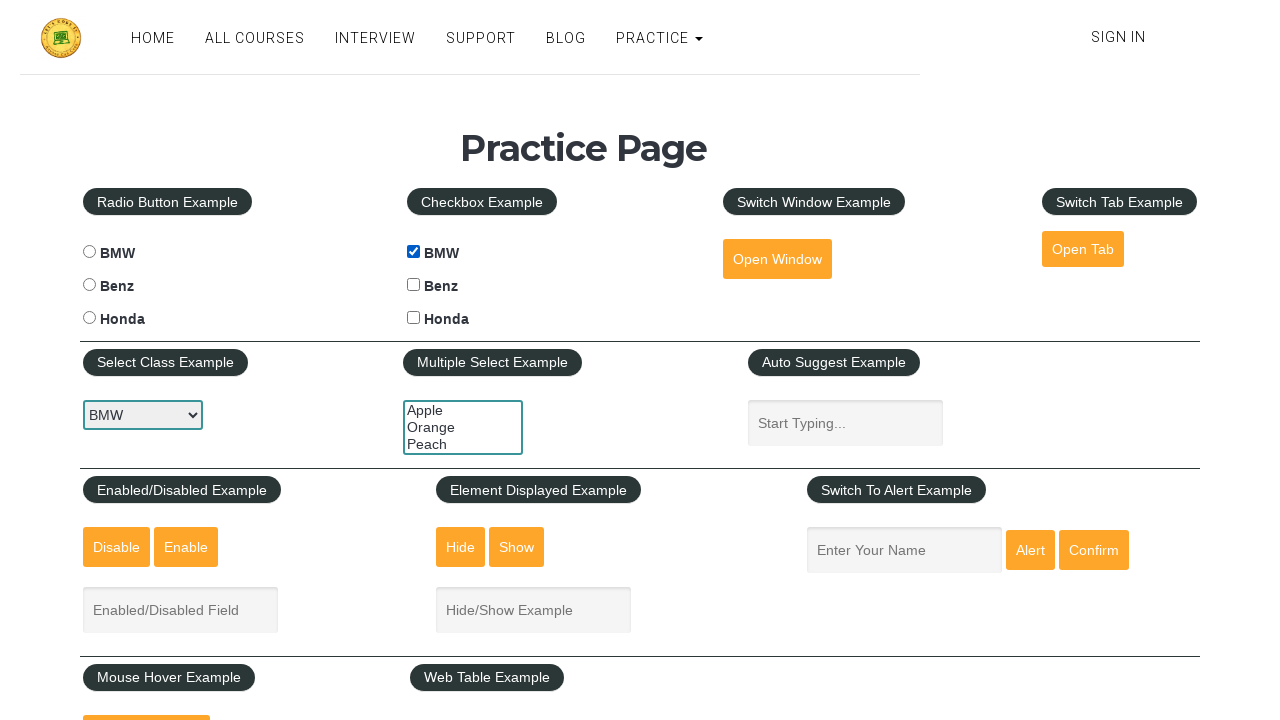

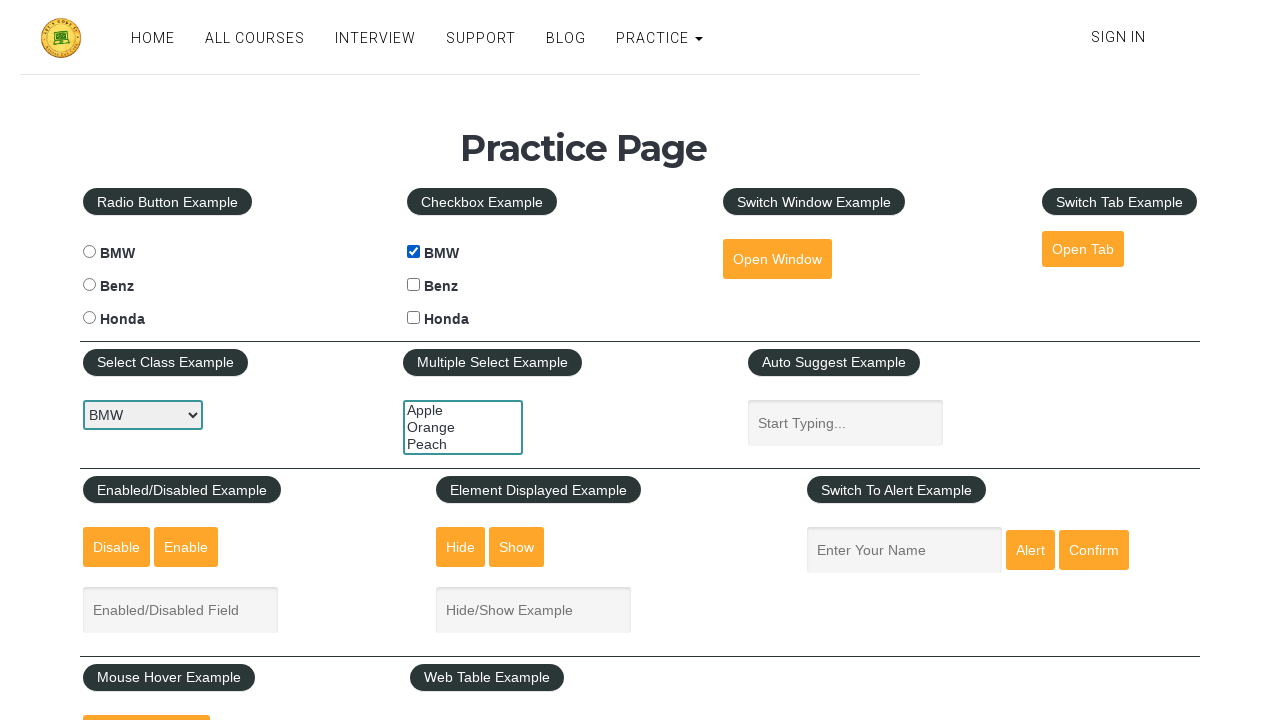